Tests switching back to display all todo items after filtering

Starting URL: https://demo.playwright.dev/todomvc

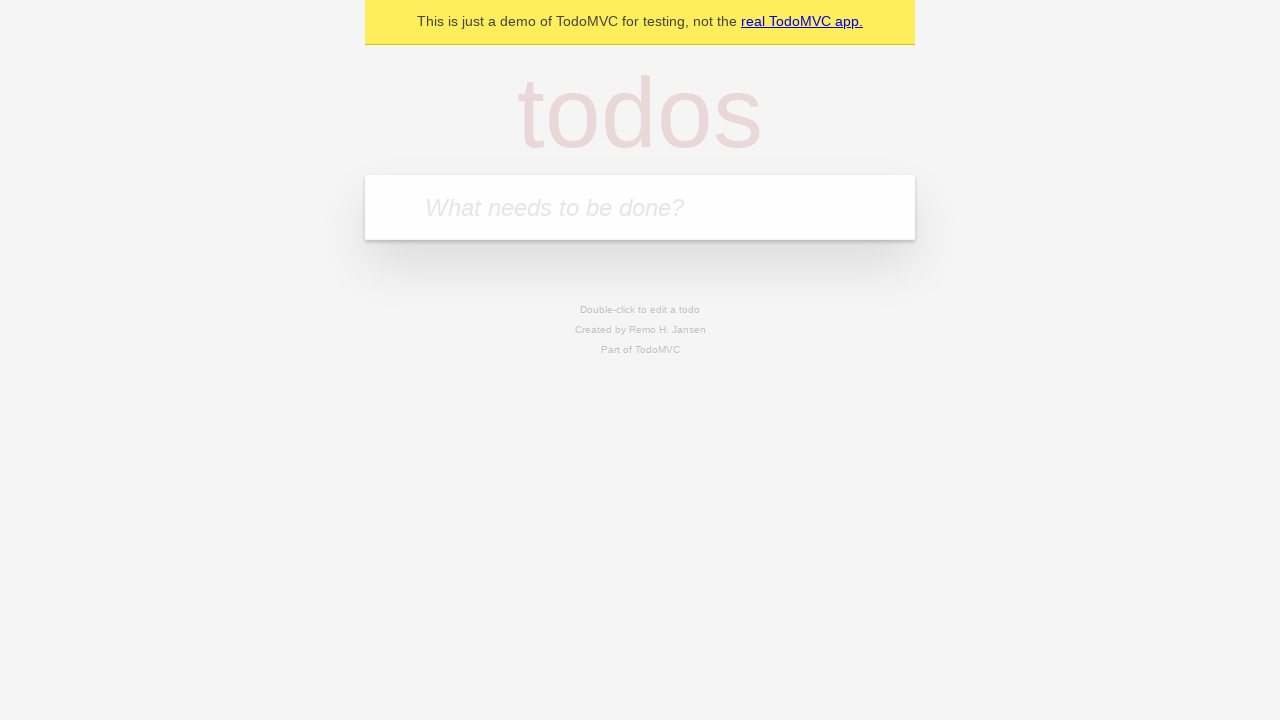

Filled todo input with 'buy some cheese' on internal:attr=[placeholder="What needs to be done?"i]
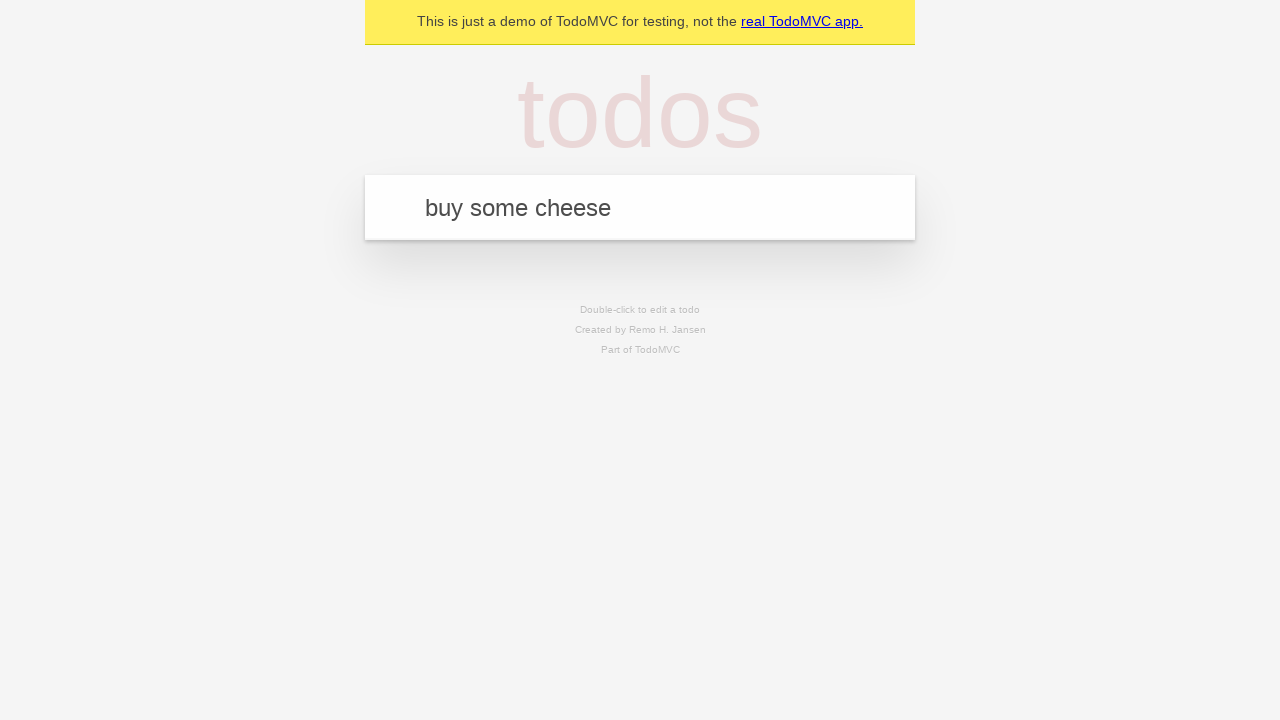

Pressed Enter to add first todo item on internal:attr=[placeholder="What needs to be done?"i]
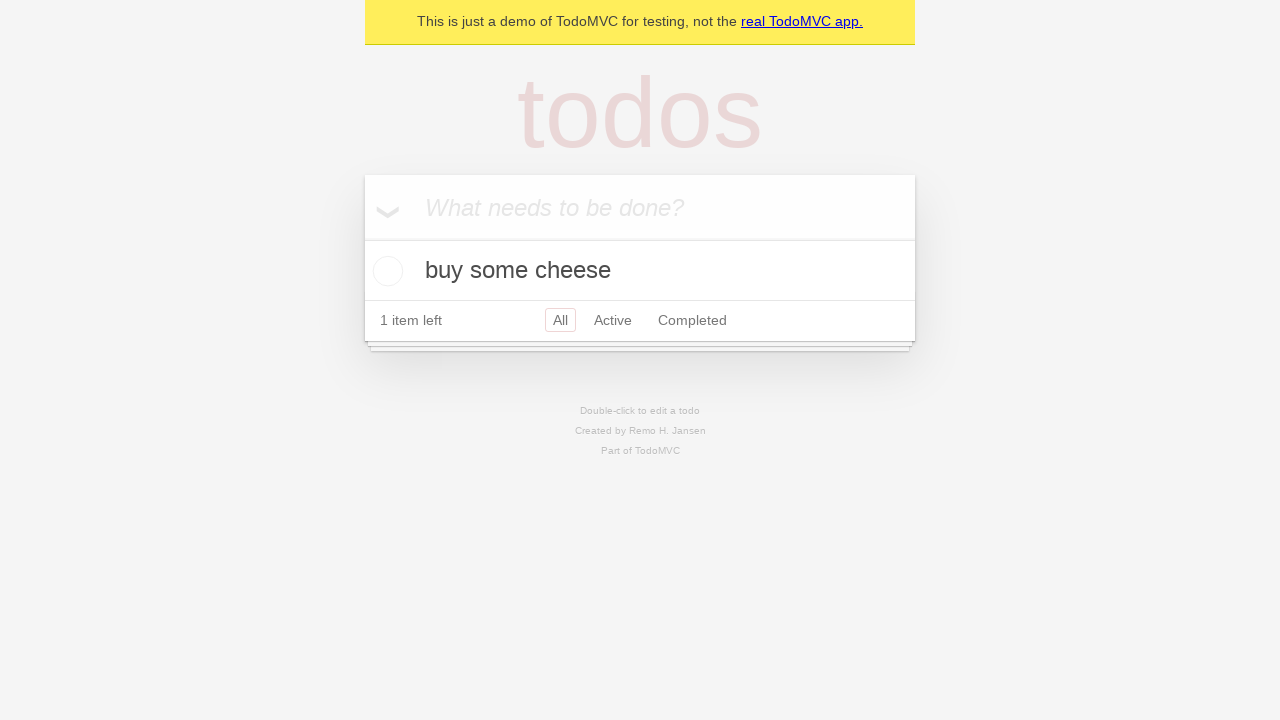

Filled todo input with 'feed the cat' on internal:attr=[placeholder="What needs to be done?"i]
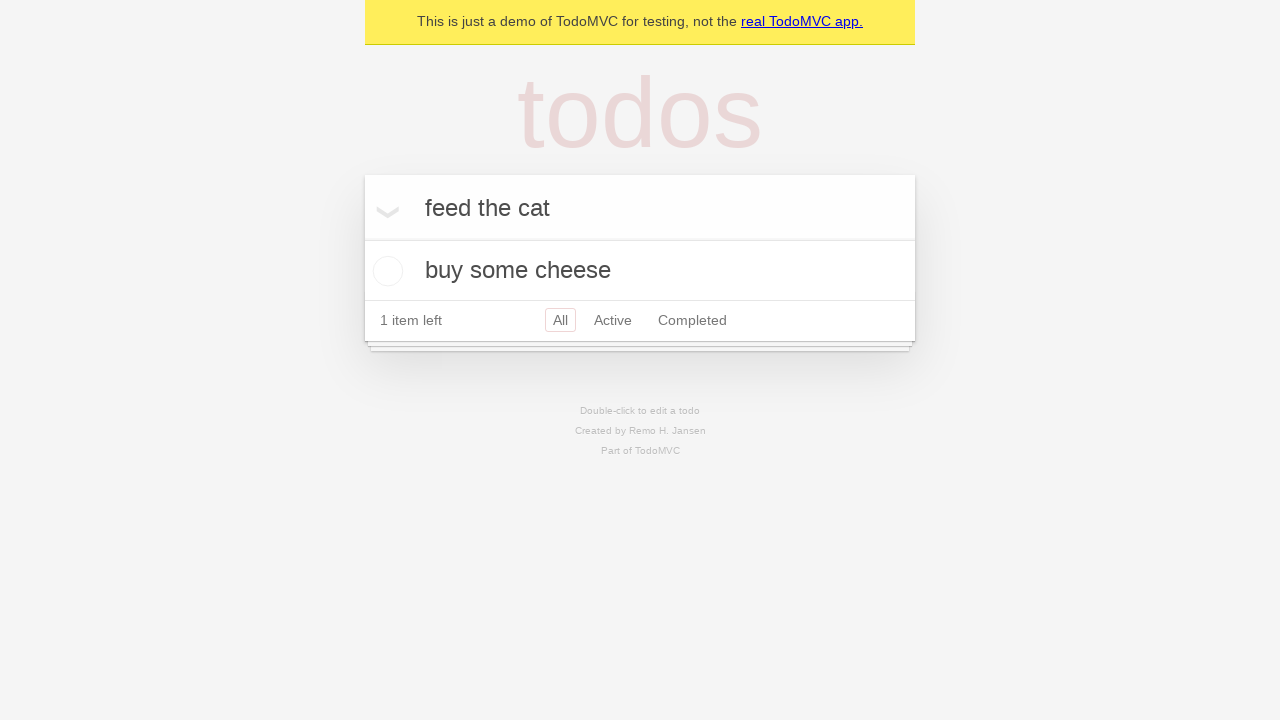

Pressed Enter to add second todo item on internal:attr=[placeholder="What needs to be done?"i]
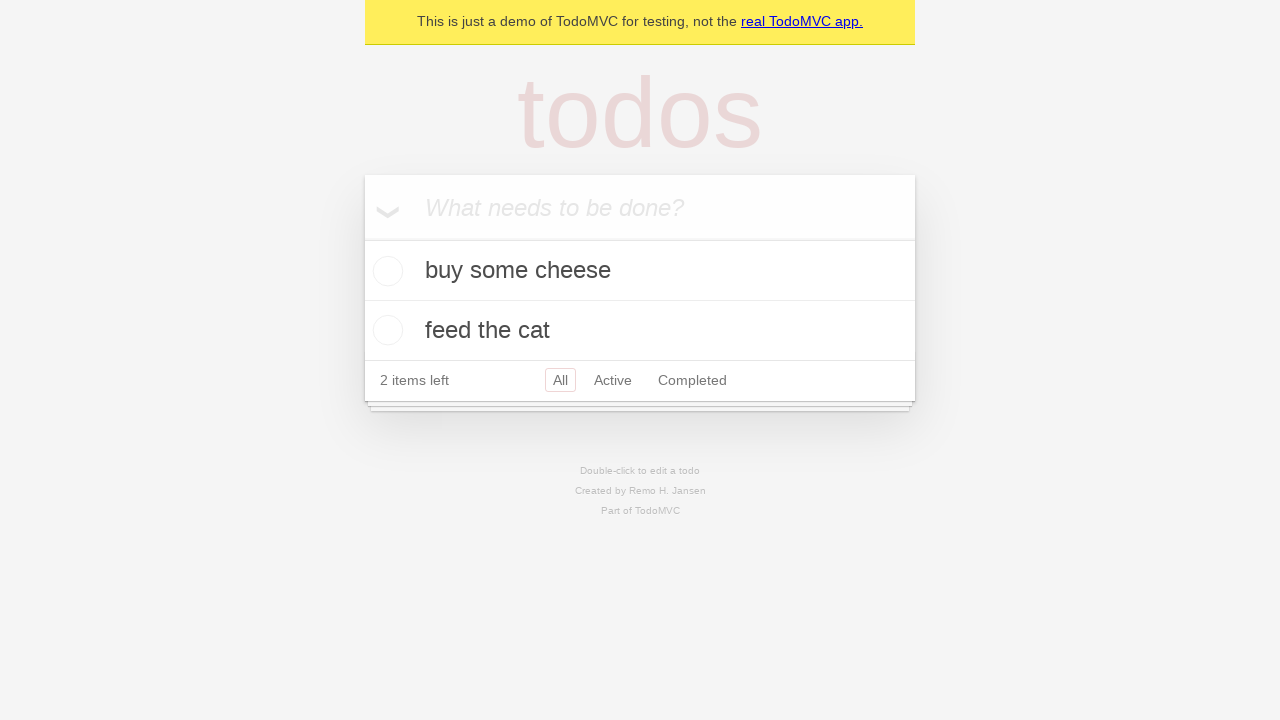

Filled todo input with 'book a doctors appointment' on internal:attr=[placeholder="What needs to be done?"i]
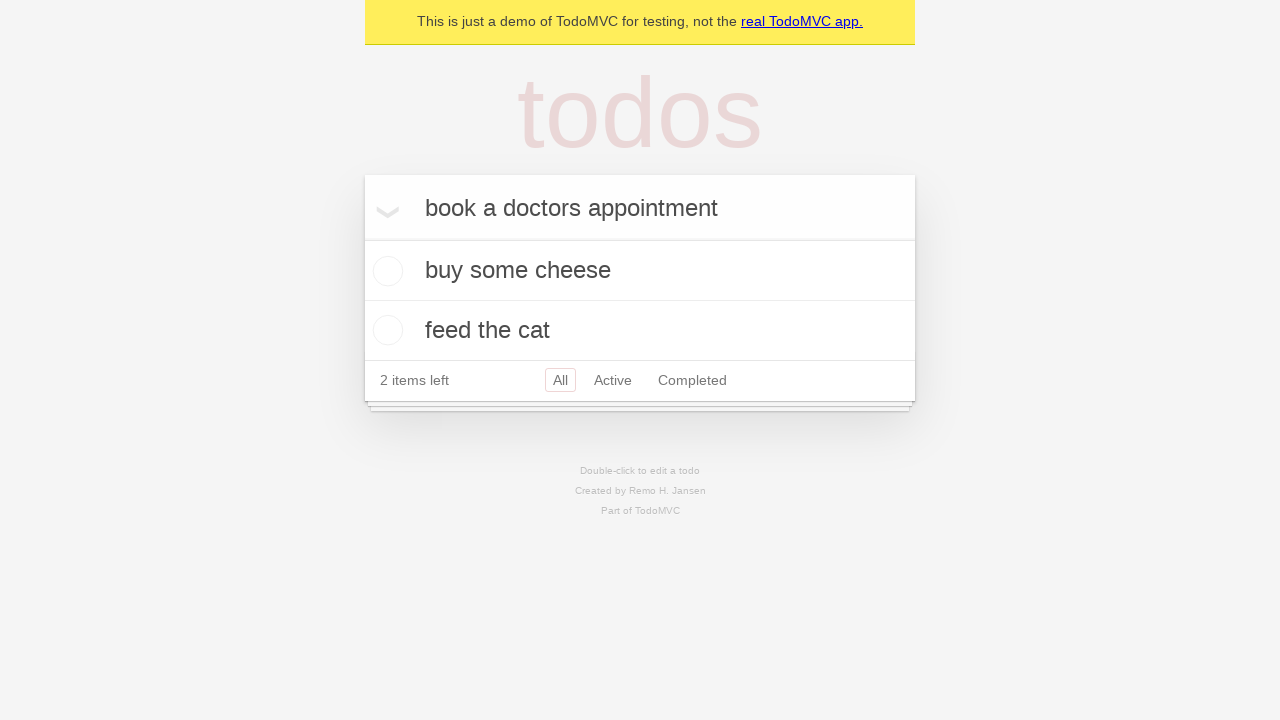

Pressed Enter to add third todo item on internal:attr=[placeholder="What needs to be done?"i]
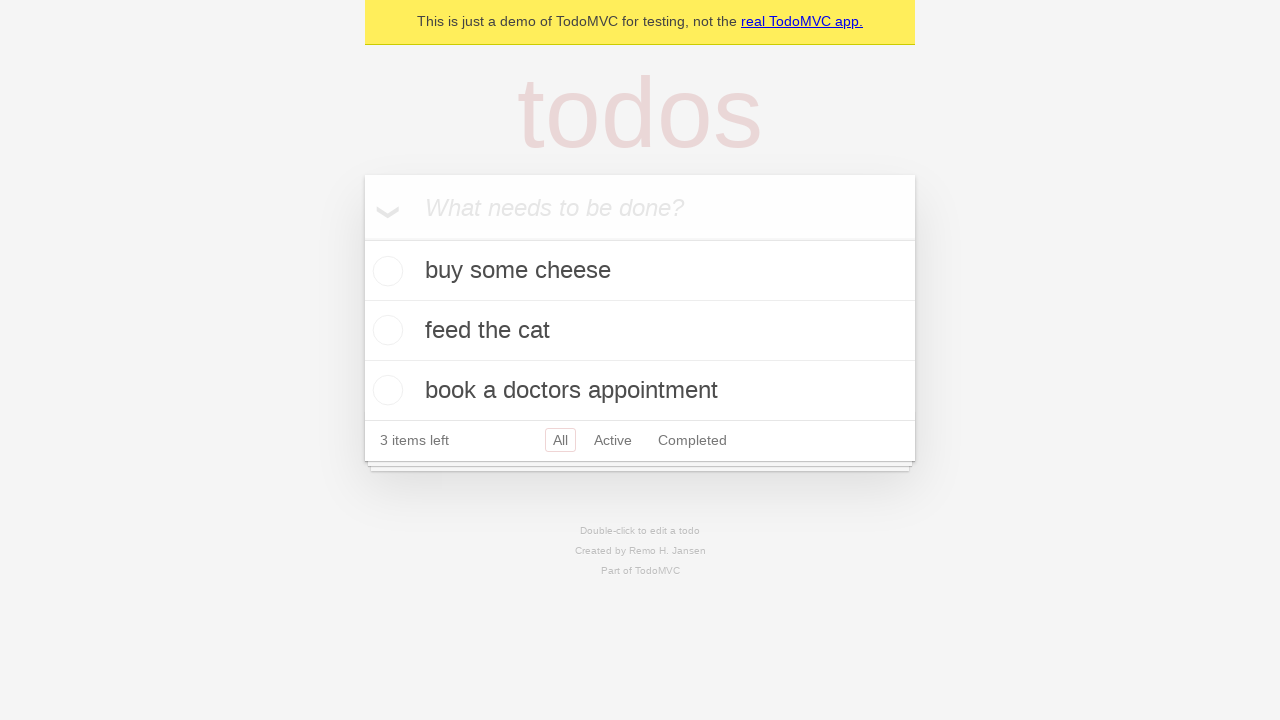

Checked the second todo item (feed the cat) at (385, 330) on [data-testid='todo-item'] >> nth=1 >> internal:role=checkbox
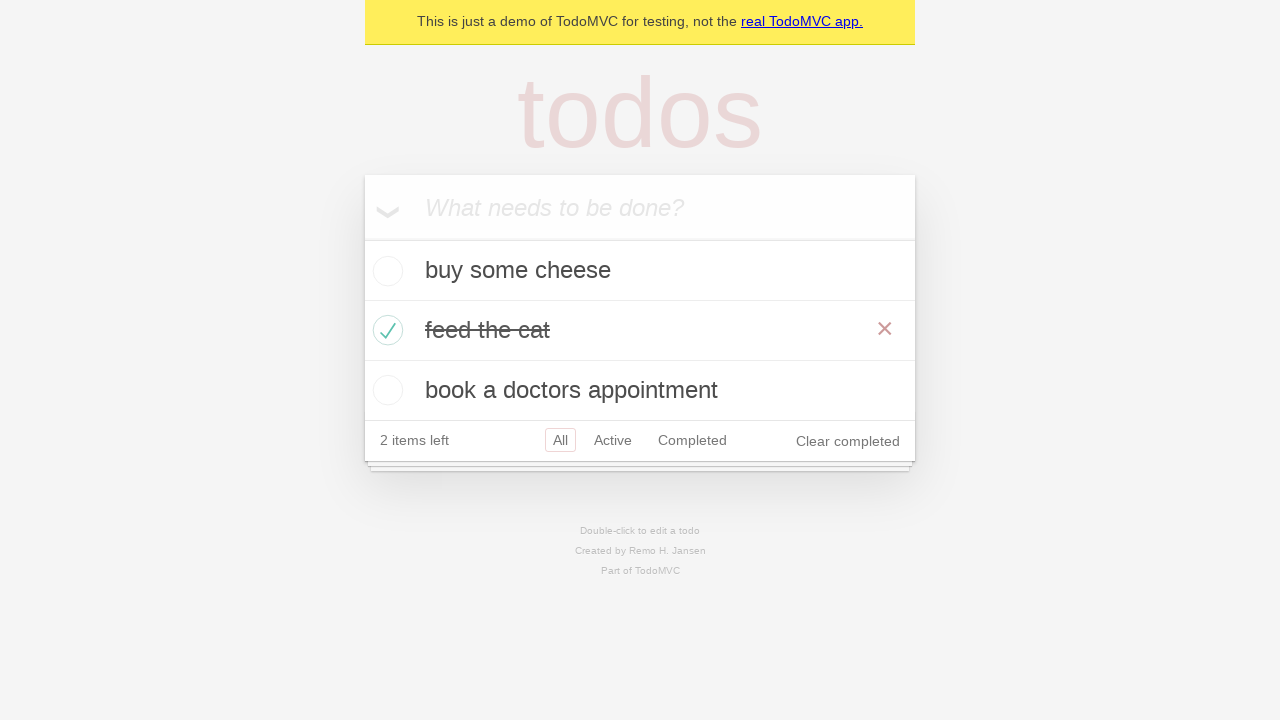

Clicked 'Active' filter to show only uncompleted items at (613, 440) on internal:role=link[name="Active"i]
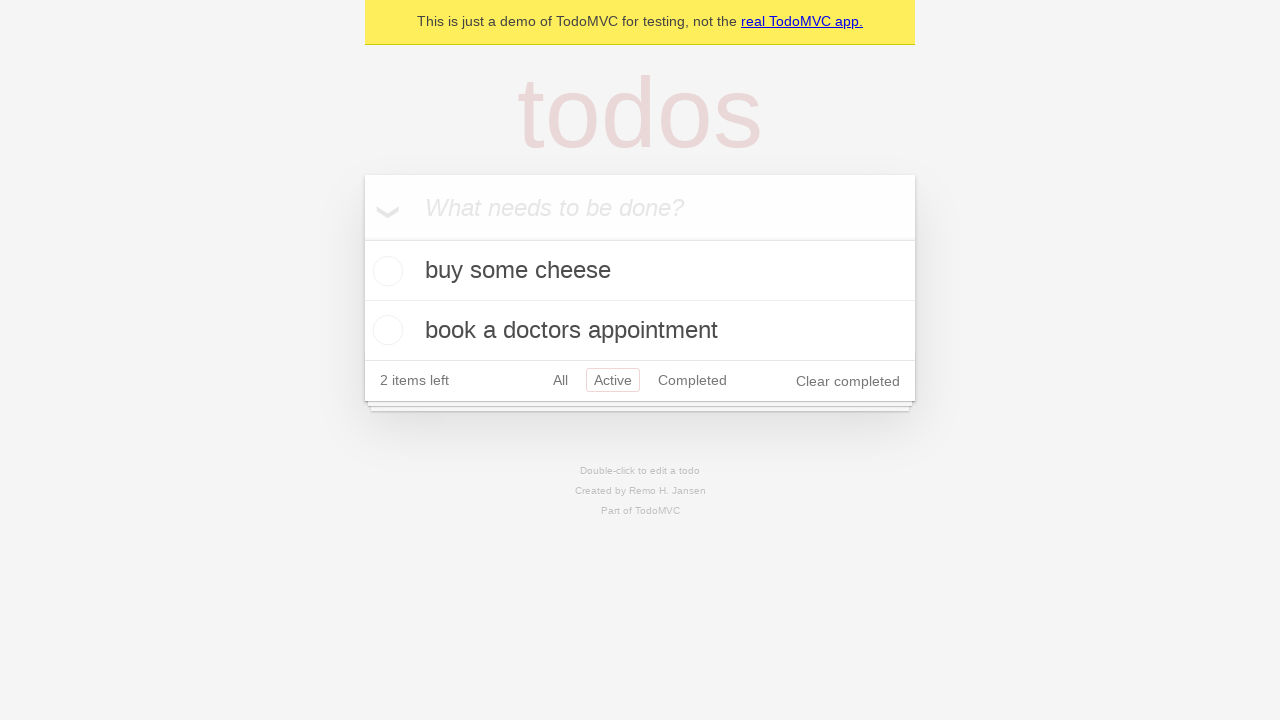

Clicked 'Completed' filter to show only completed items at (692, 380) on internal:role=link[name="Completed"i]
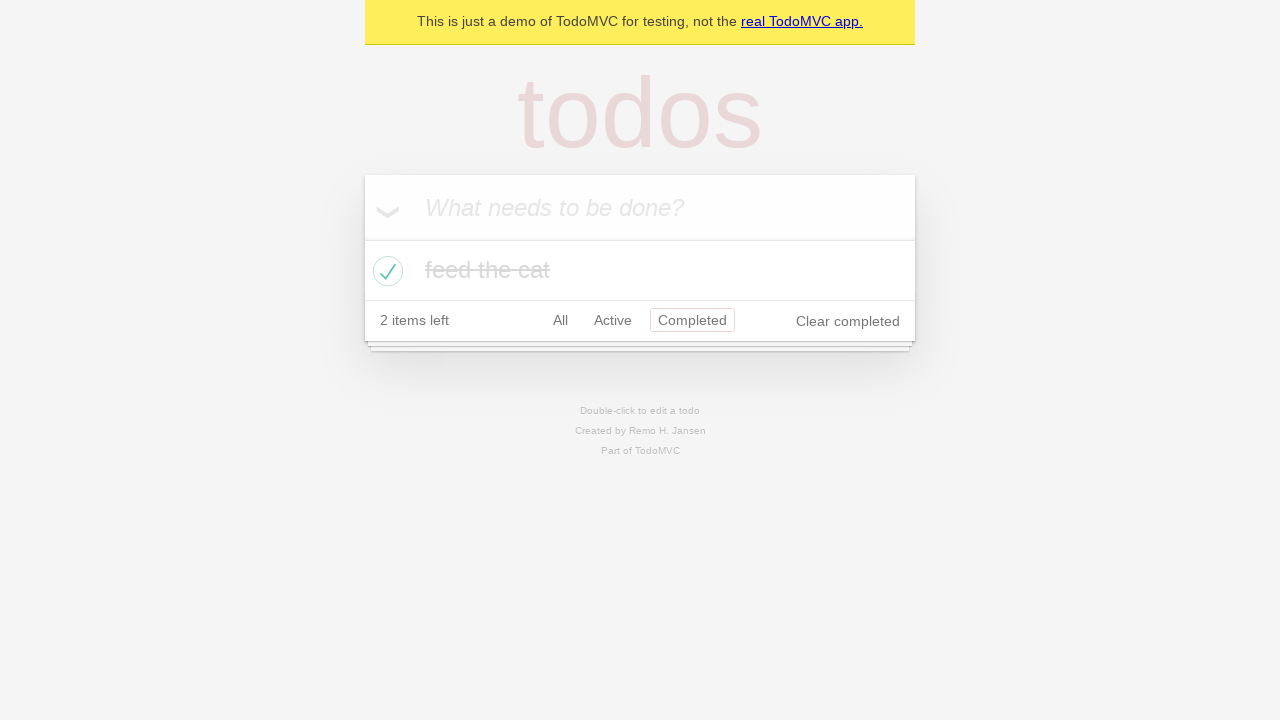

Clicked 'All' filter to display all todo items at (560, 320) on internal:role=link[name="All"i]
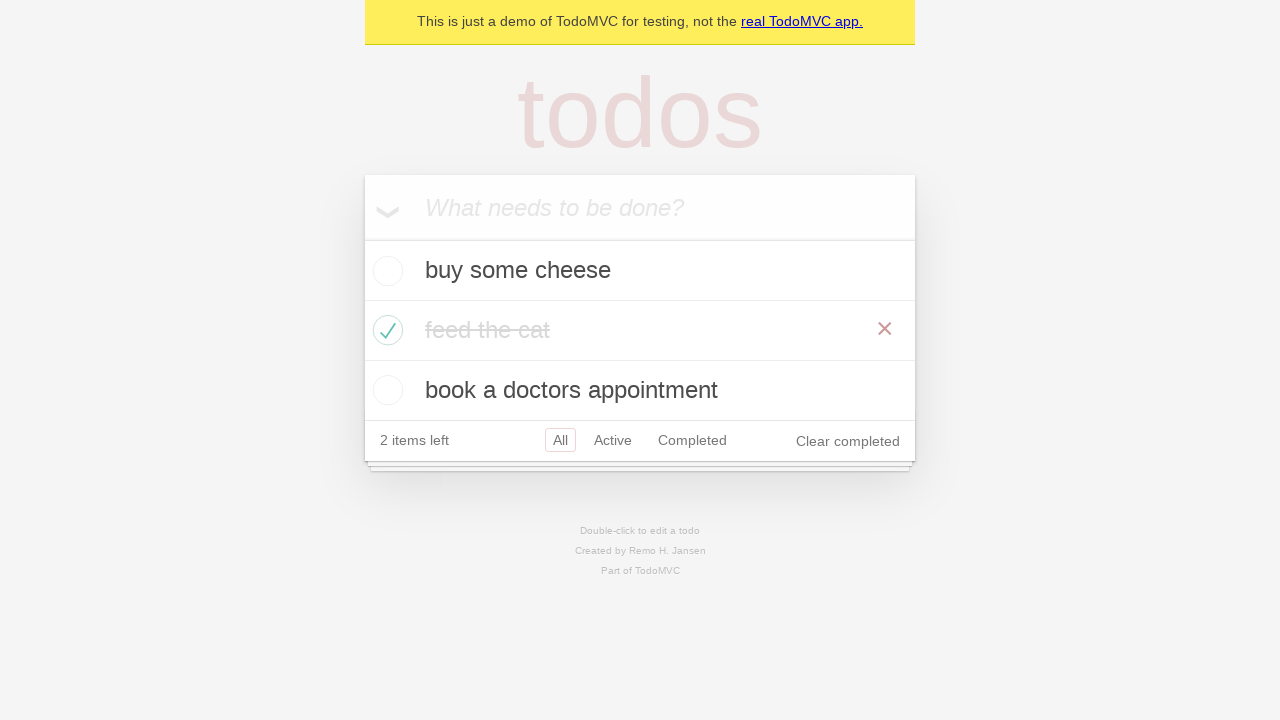

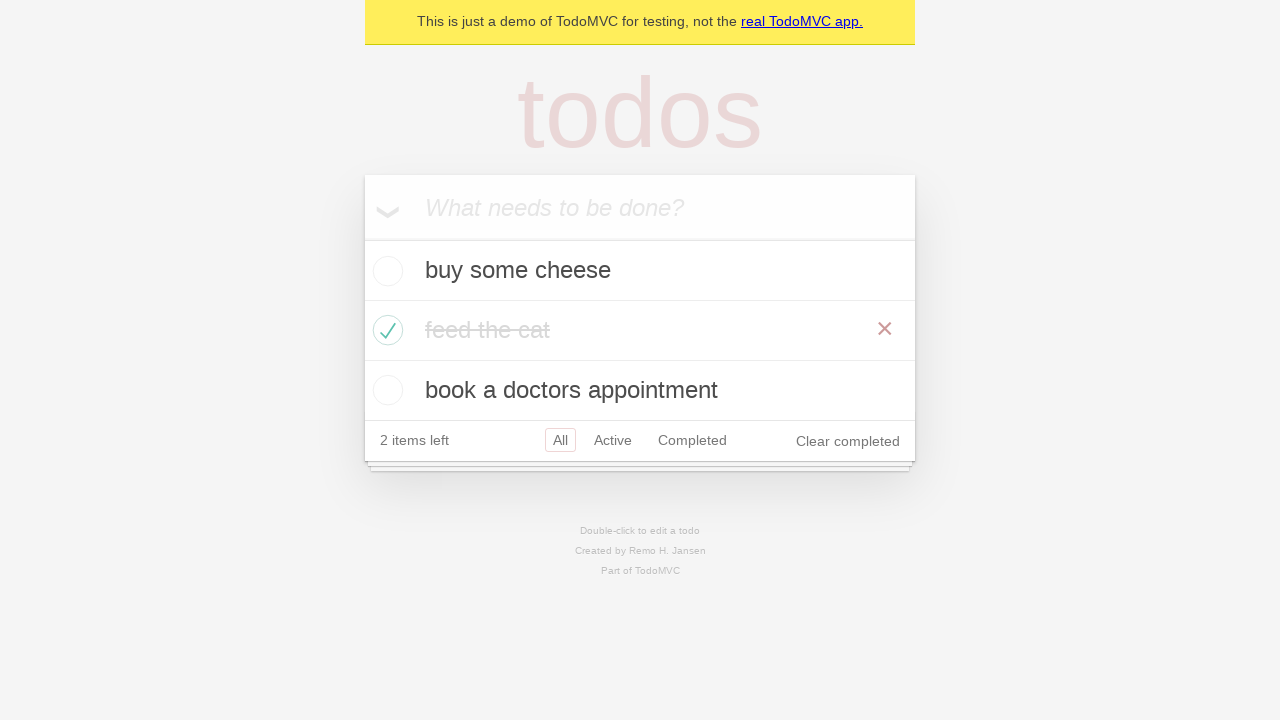